Tests the Contact link navigation and verifies it opens contact page

Starting URL: https://monsur26.github.io/mypage/

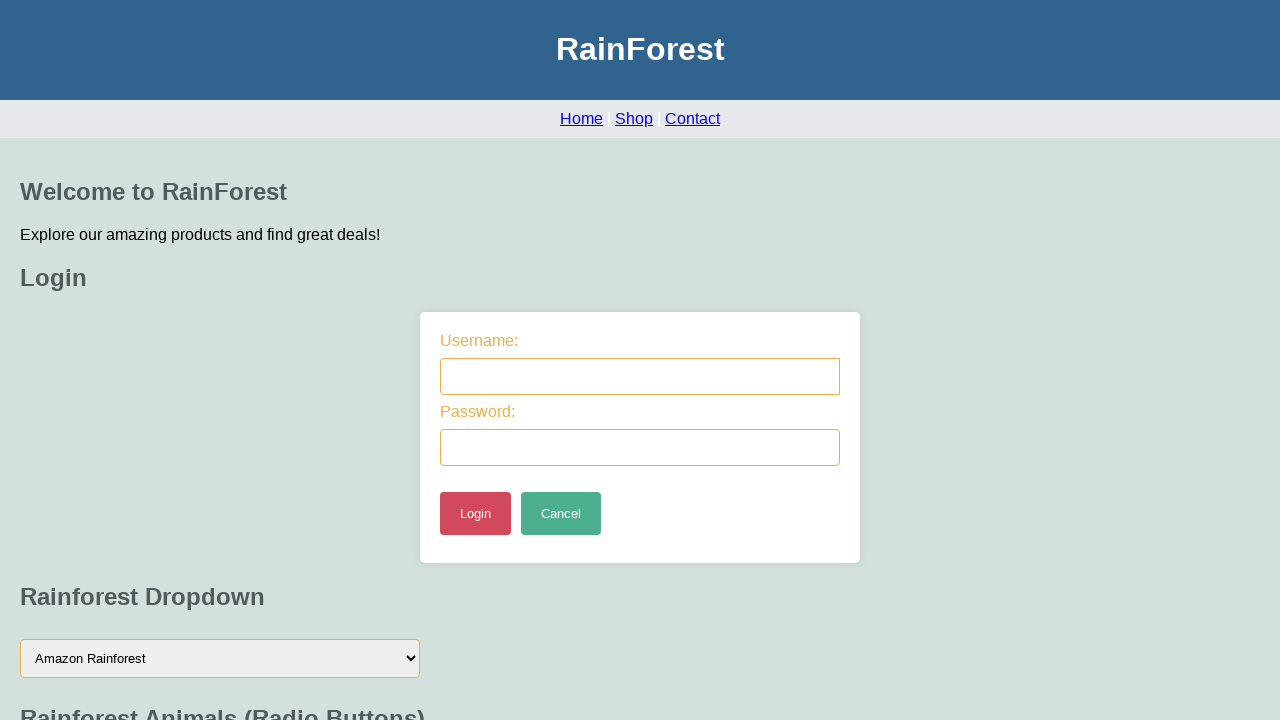

Clicked Contact link and new tab opened at (692, 118) on a:has-text('Contact')
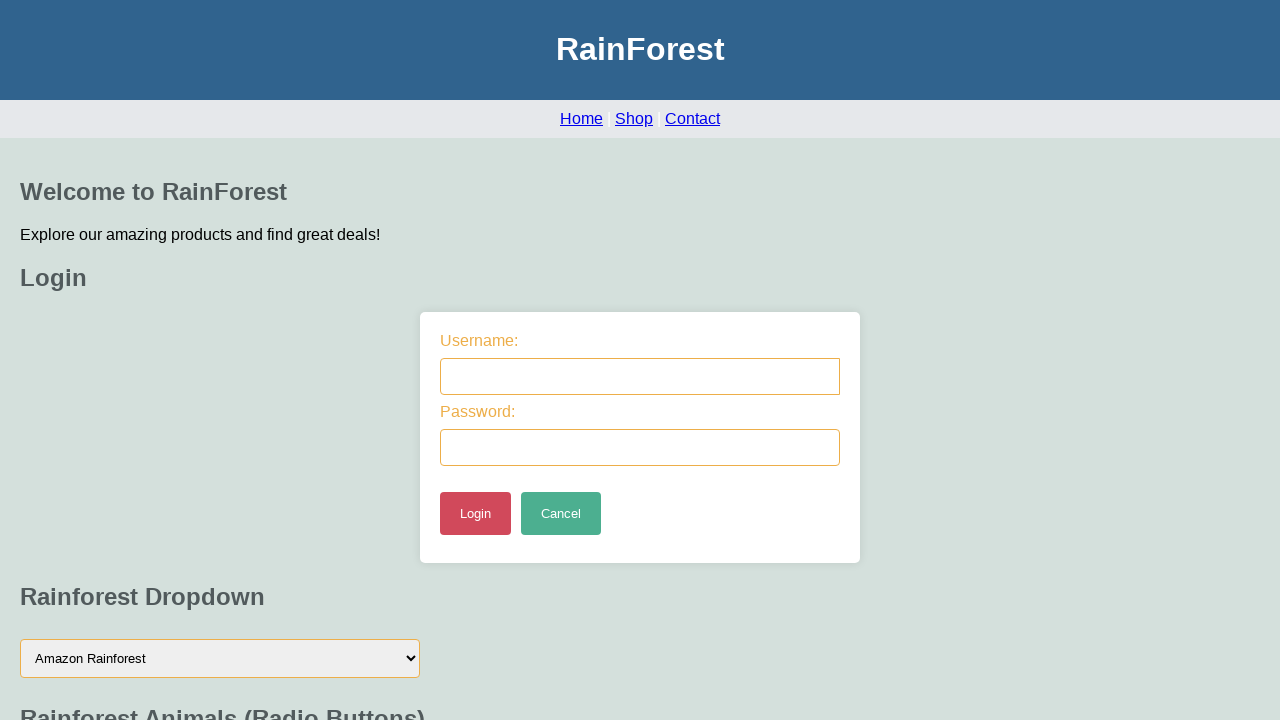

Captured new page object from opened tab
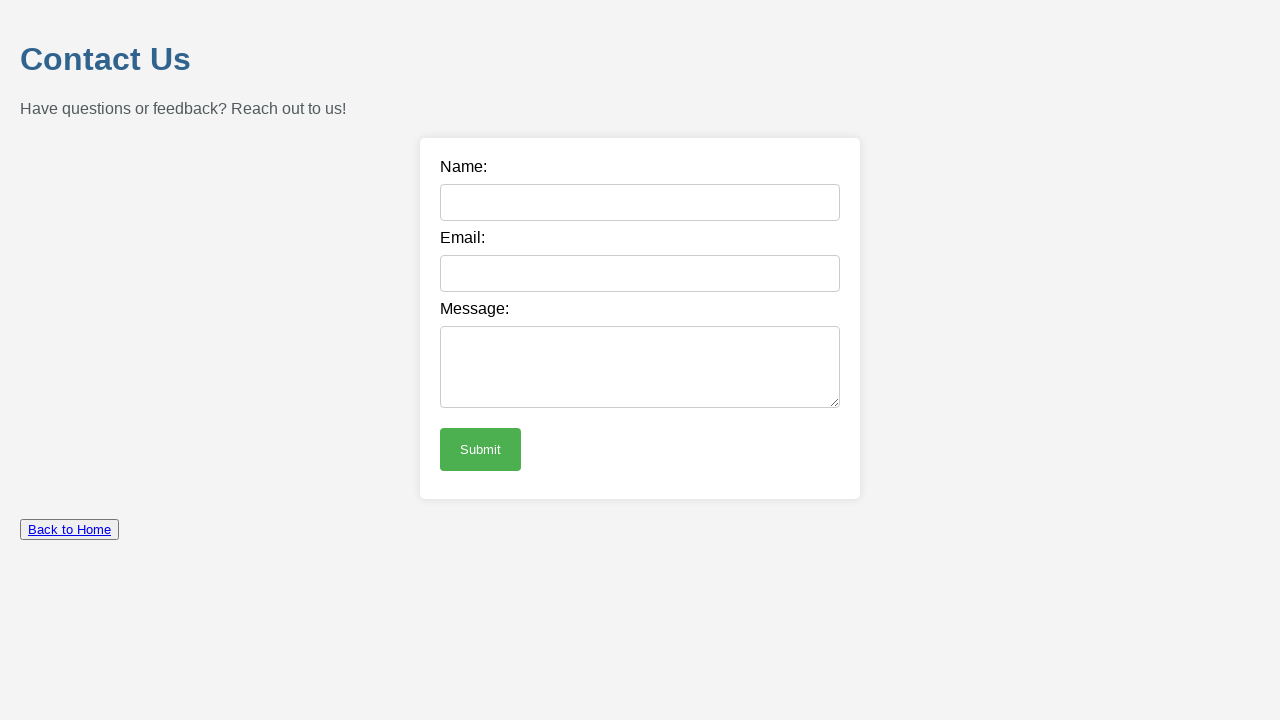

Verified contact page URL is correct: https://monsur26.github.io/mypage/contact.html
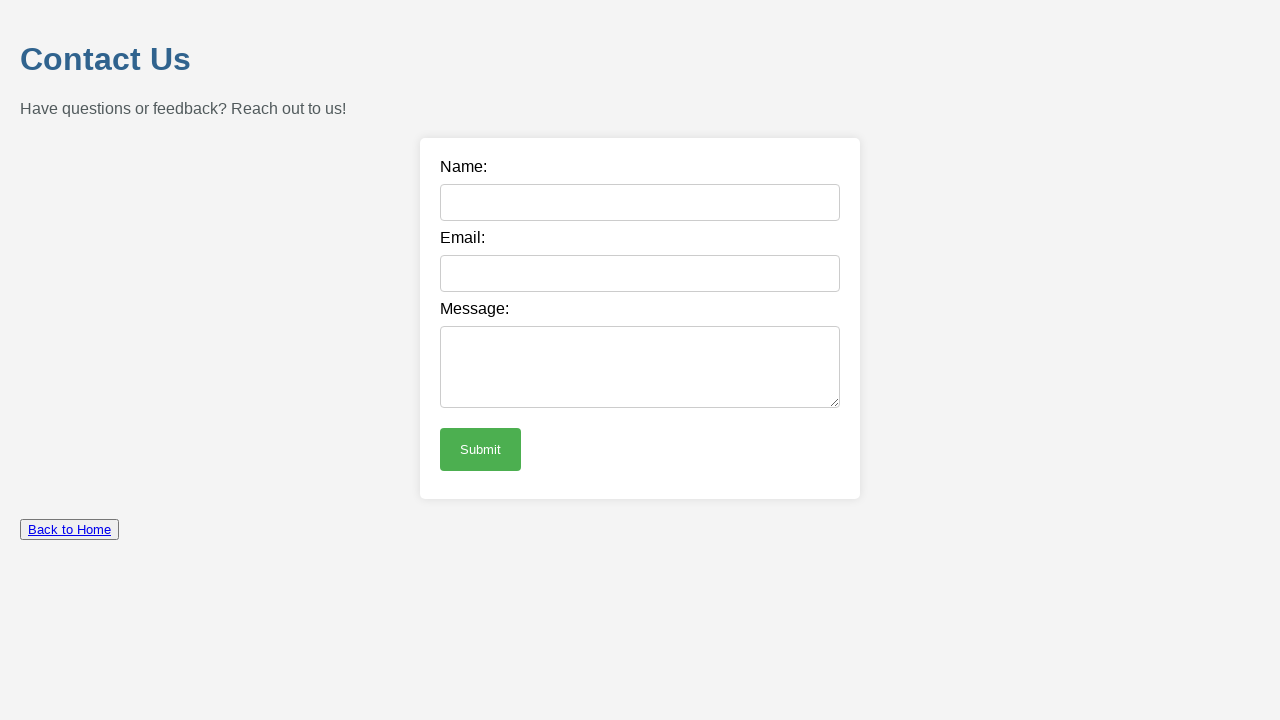

Closed contact page tab
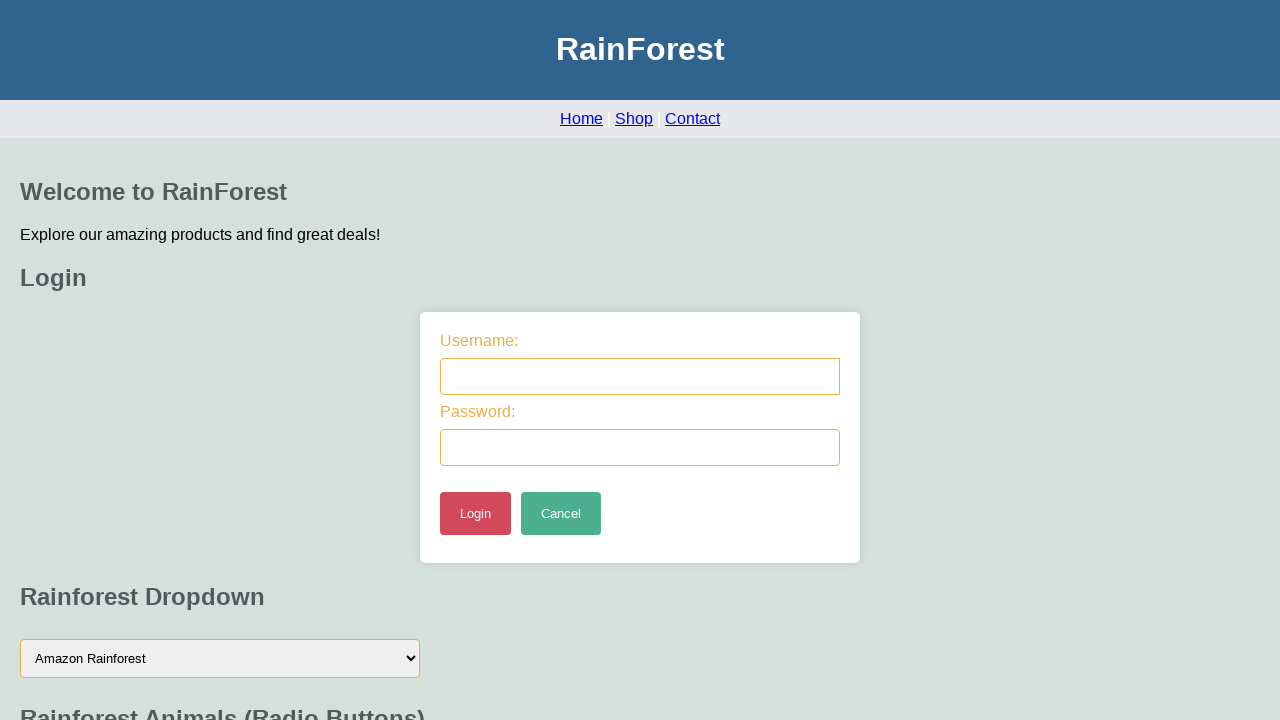

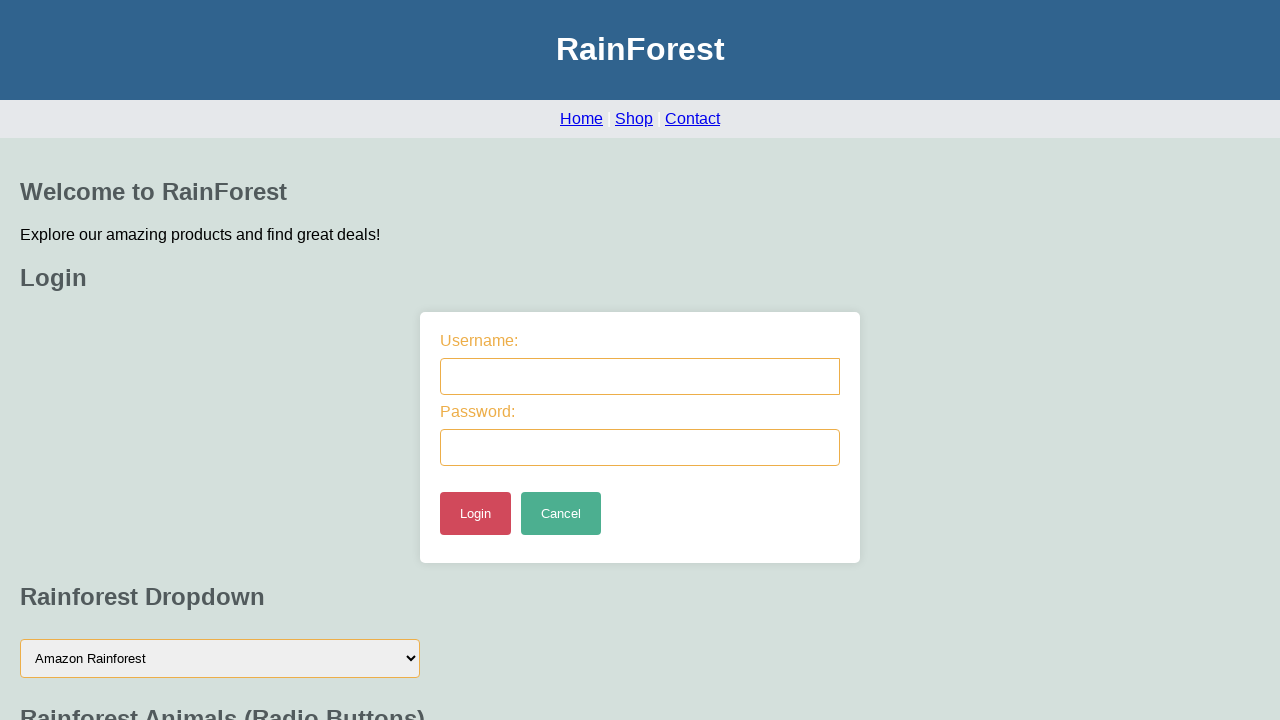